Tests checkbox interaction by locating two checkboxes on the page and clicking each one multiple times randomly

Starting URL: http://the-internet.herokuapp.com/checkboxes

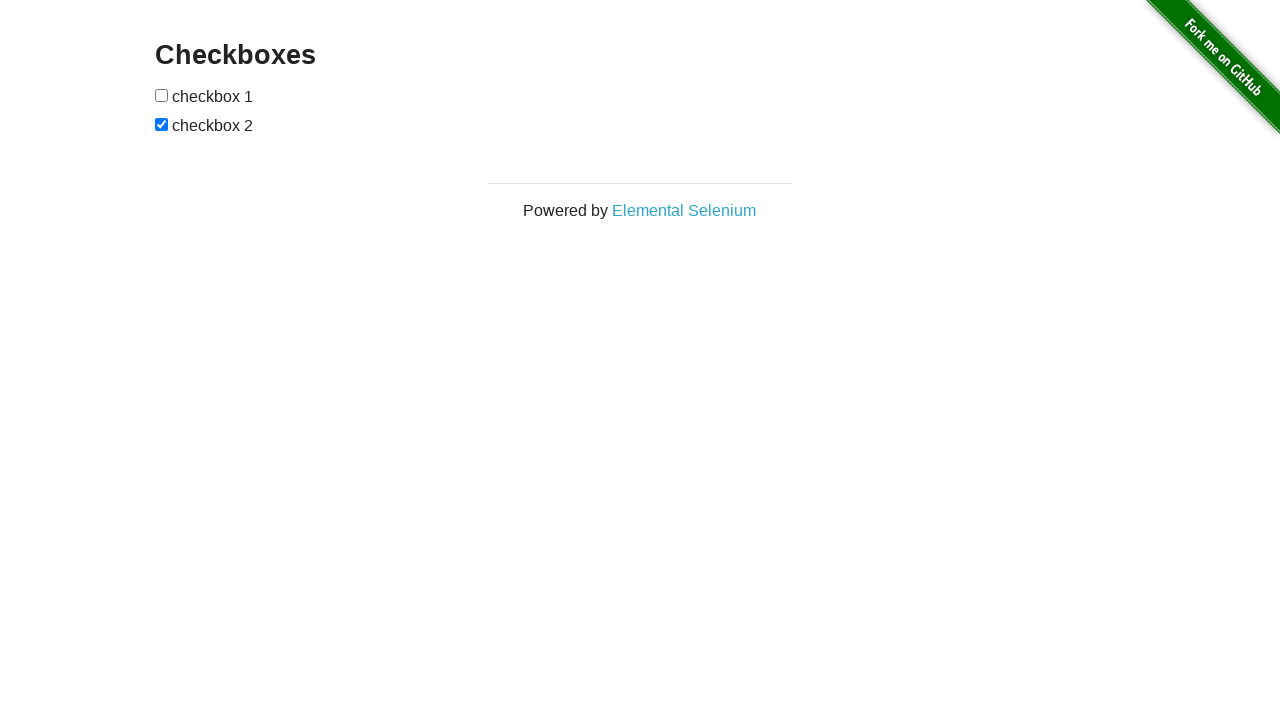

Waited for checkboxes container to be visible
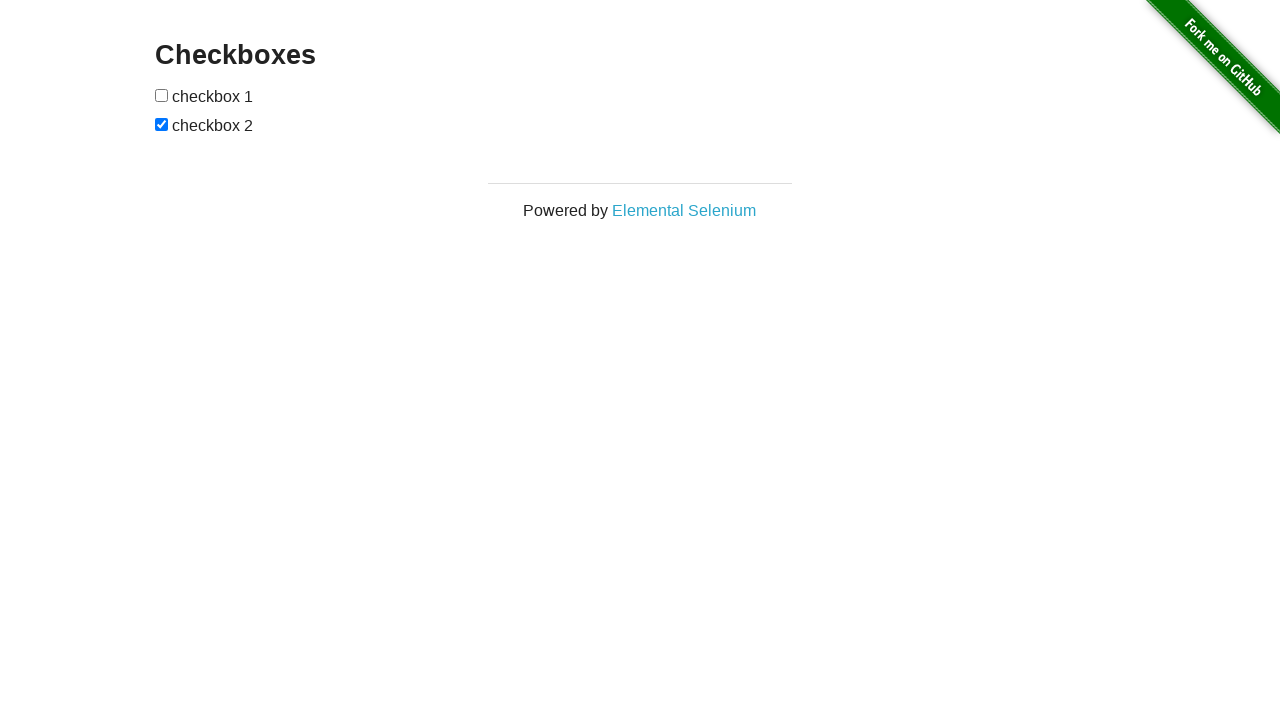

Clicked checkbox one (click 1 of 4) at (162, 95) on xpath=//*[@id='checkboxes']/input[1]
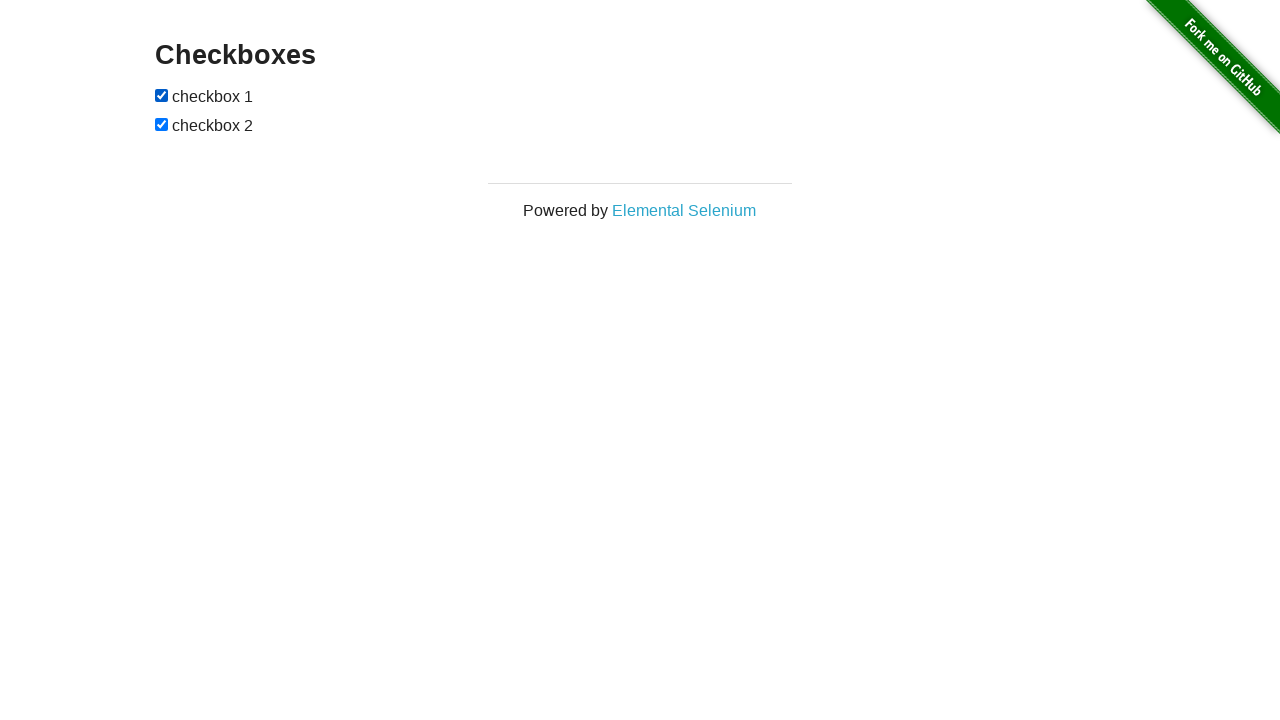

Clicked checkbox one (click 2 of 4) at (162, 95) on xpath=//*[@id='checkboxes']/input[1]
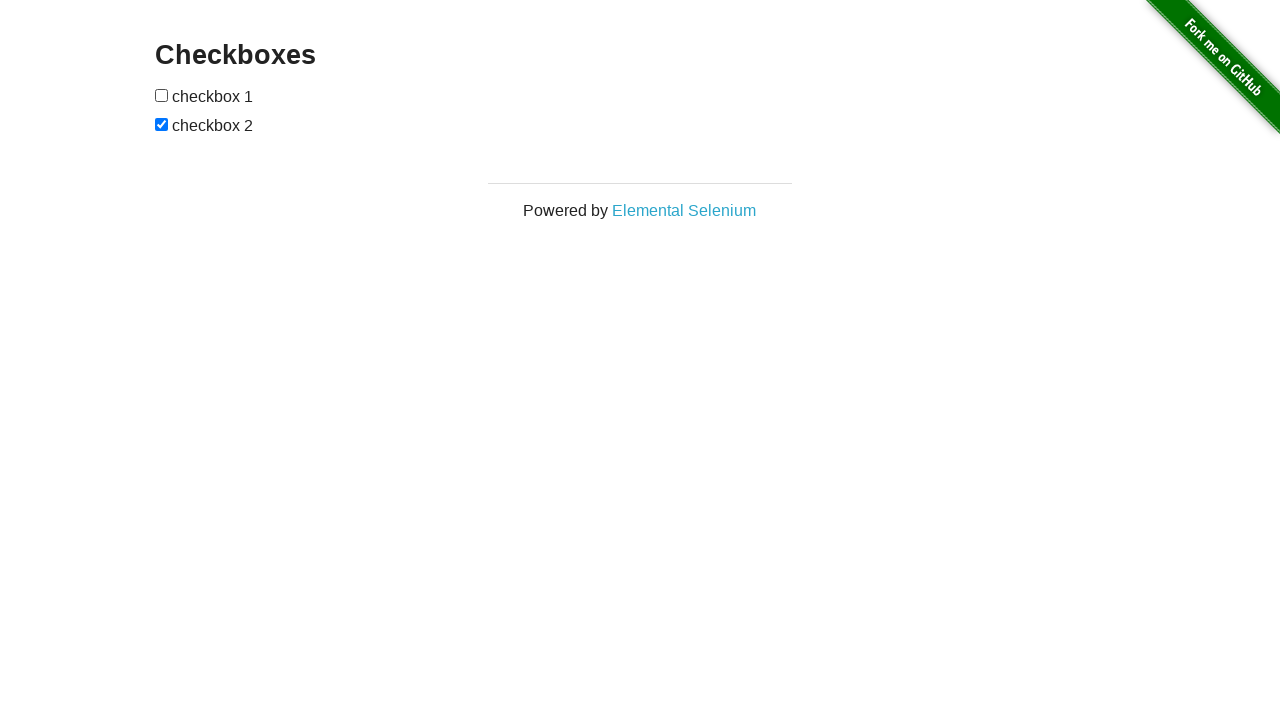

Clicked checkbox one (click 3 of 4) at (162, 95) on xpath=//*[@id='checkboxes']/input[1]
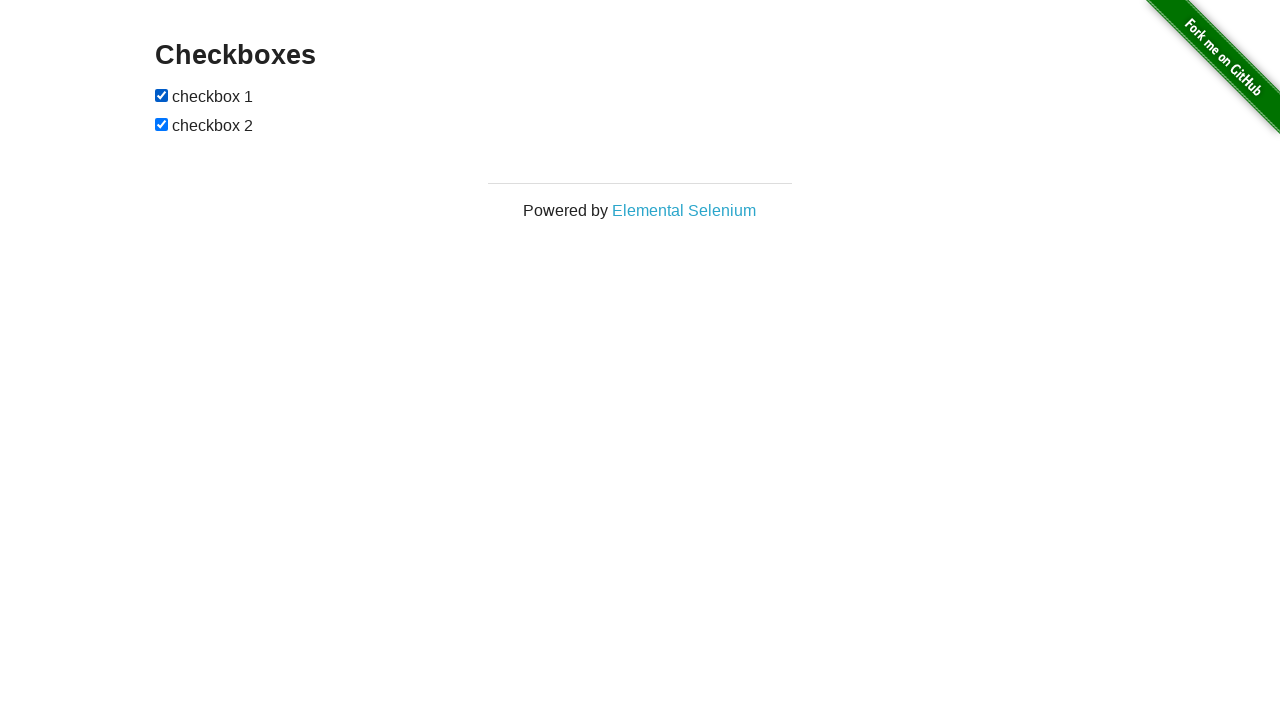

Clicked checkbox one (click 4 of 4) at (162, 95) on xpath=//*[@id='checkboxes']/input[1]
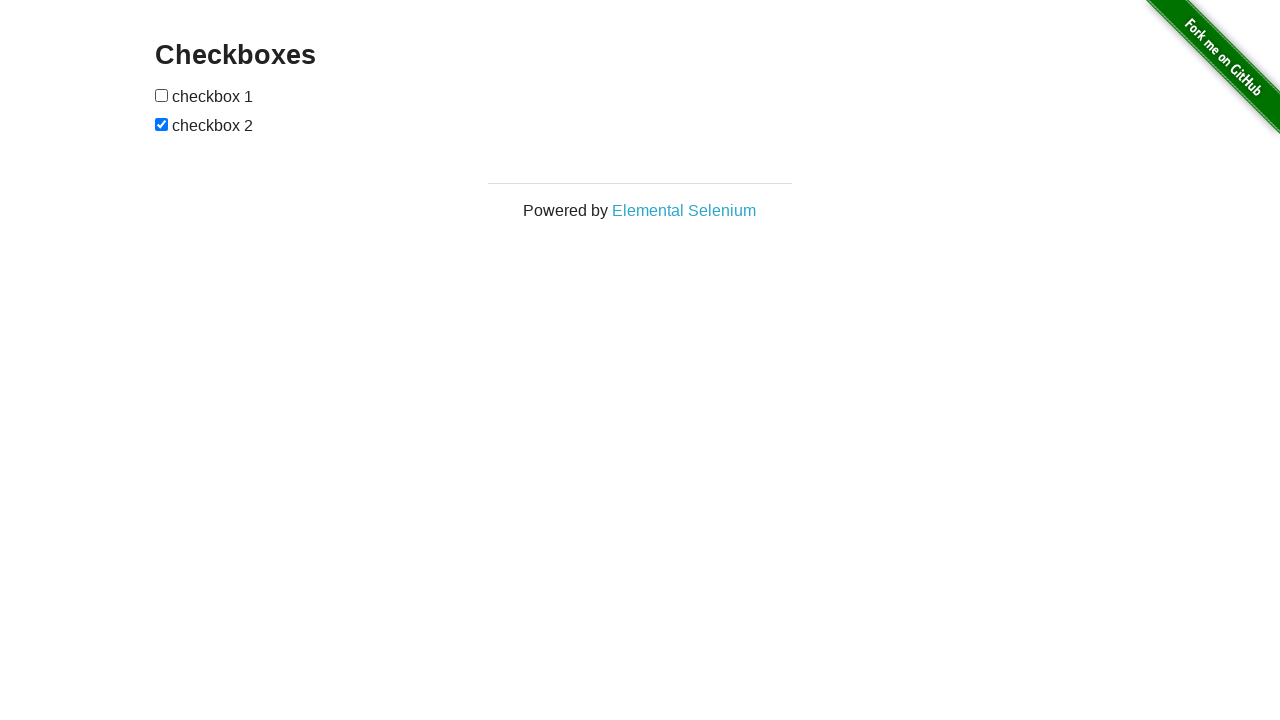

Clicked checkbox two (click 1 of 7) at (162, 124) on xpath=//*[@id='checkboxes']/input[2]
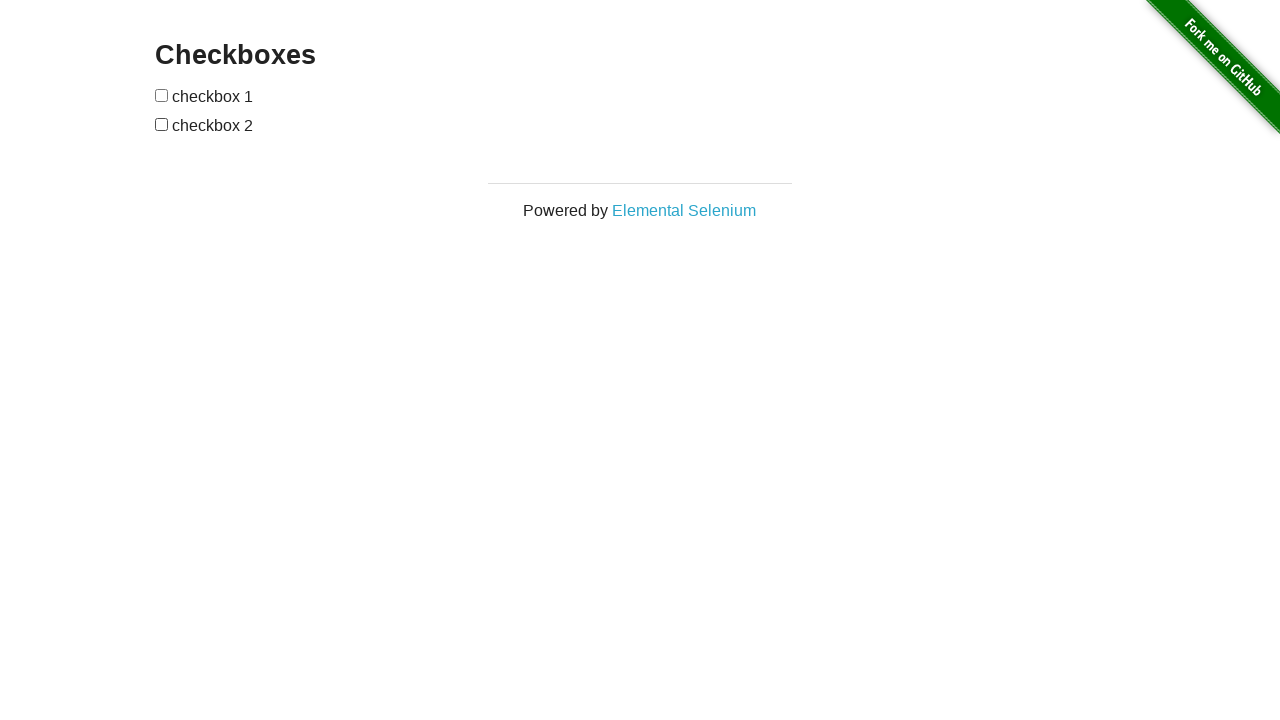

Clicked checkbox two (click 2 of 7) at (162, 124) on xpath=//*[@id='checkboxes']/input[2]
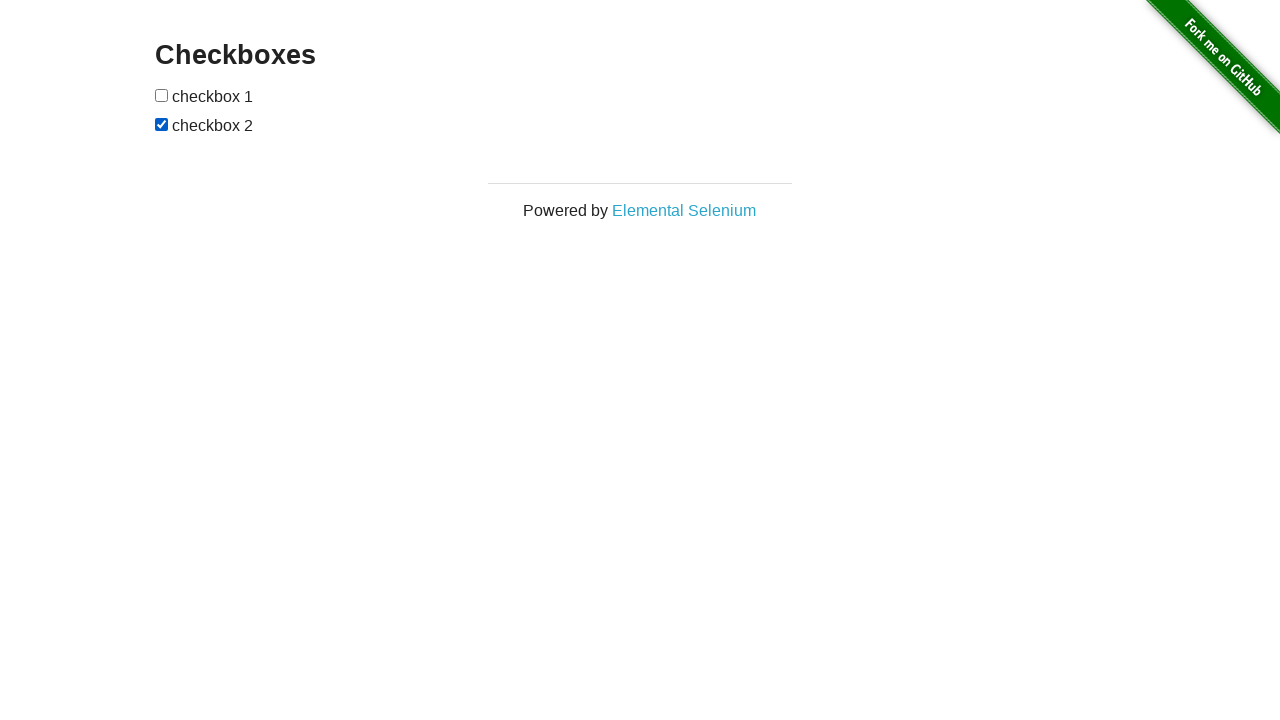

Clicked checkbox two (click 3 of 7) at (162, 124) on xpath=//*[@id='checkboxes']/input[2]
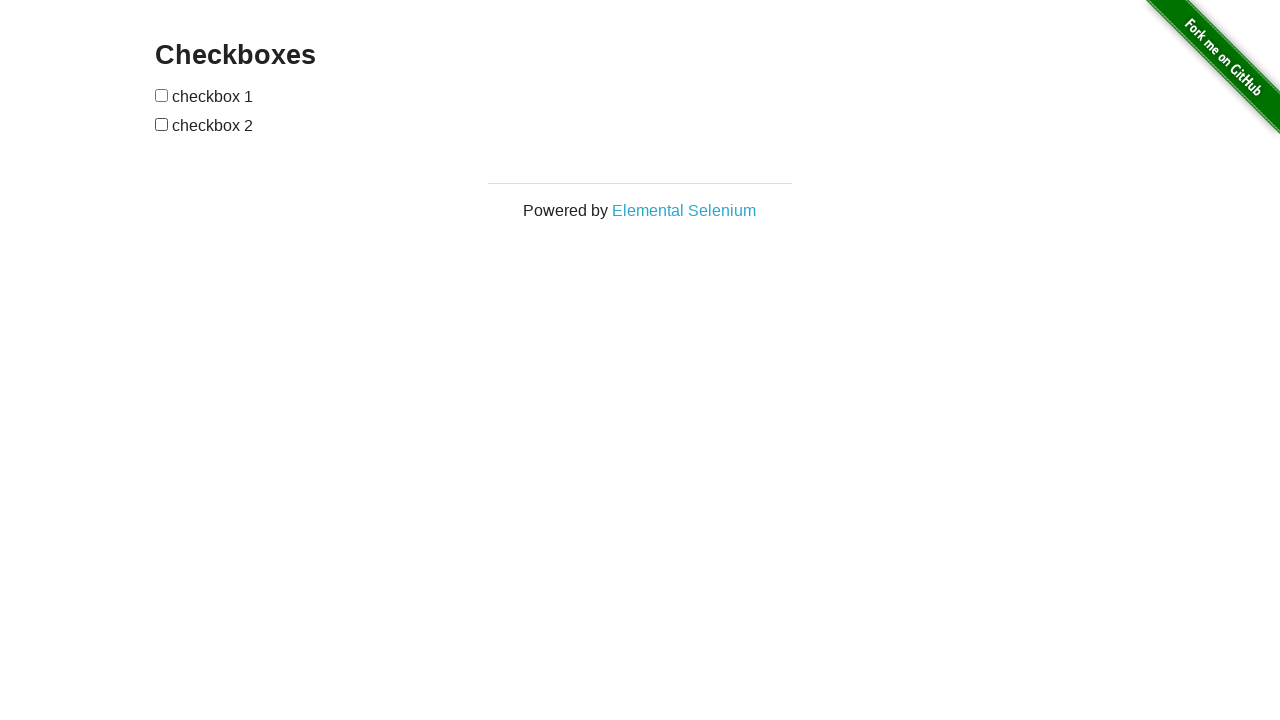

Clicked checkbox two (click 4 of 7) at (162, 124) on xpath=//*[@id='checkboxes']/input[2]
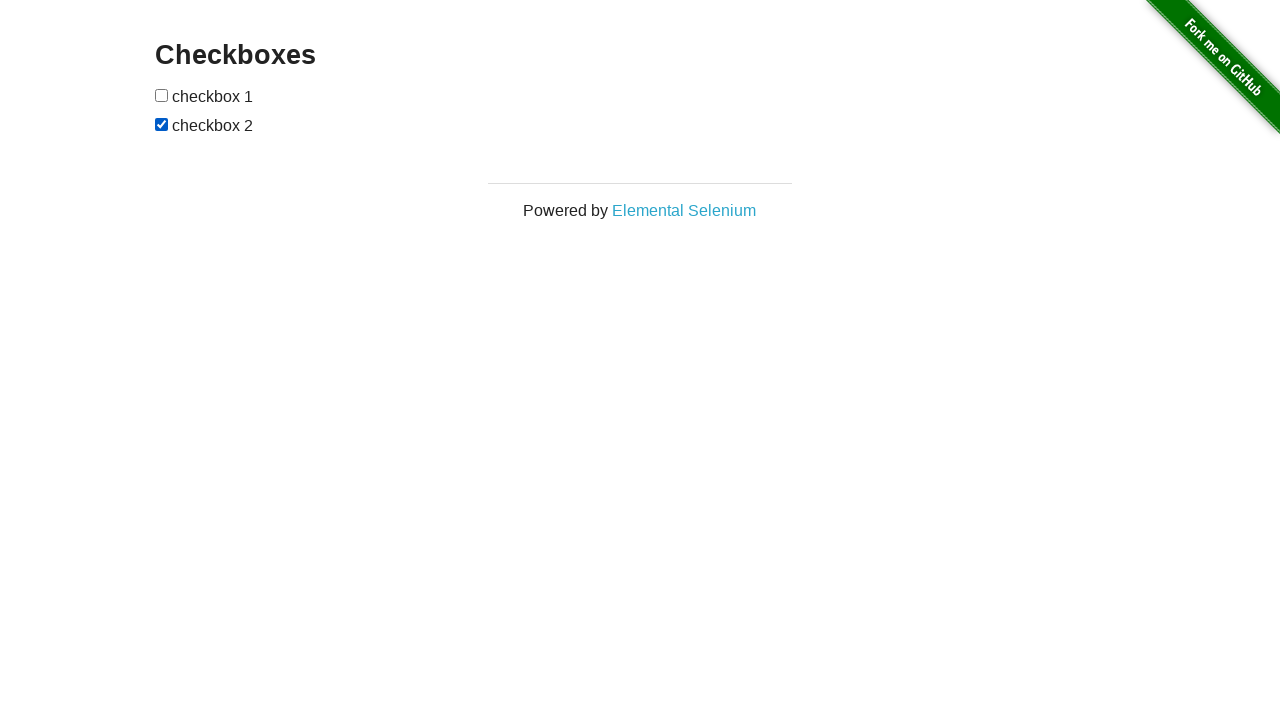

Clicked checkbox two (click 5 of 7) at (162, 124) on xpath=//*[@id='checkboxes']/input[2]
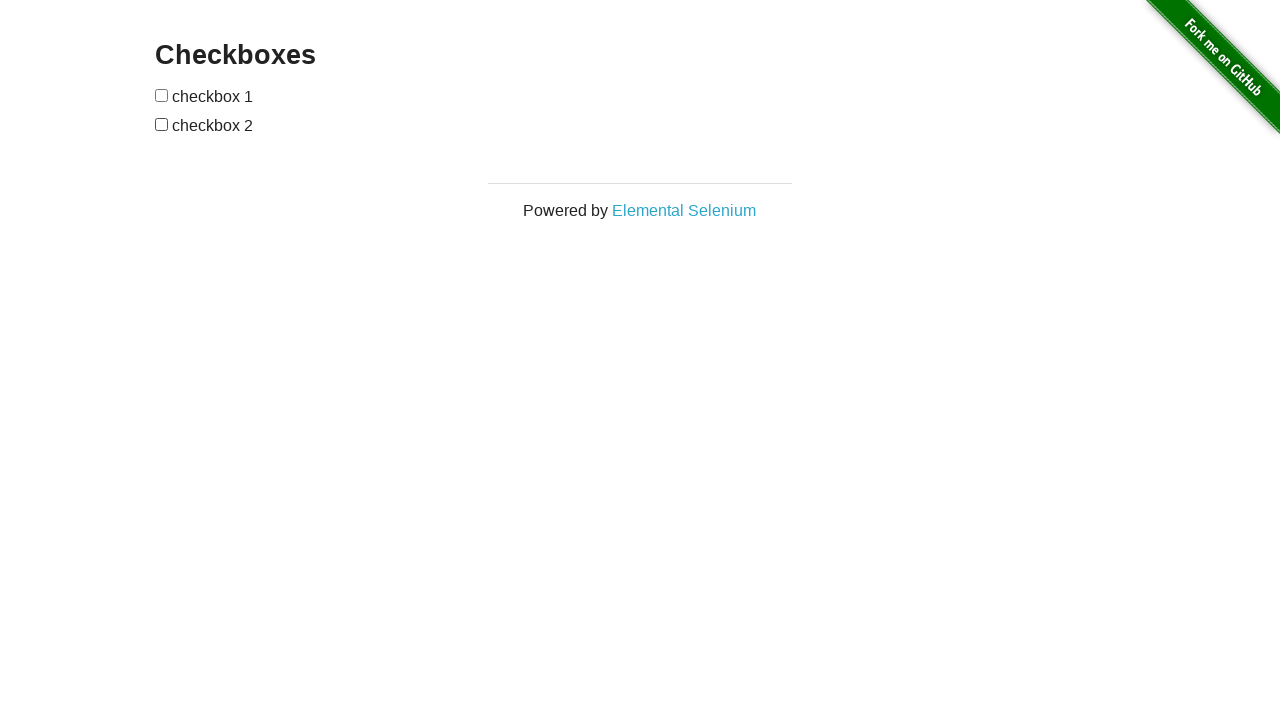

Clicked checkbox two (click 6 of 7) at (162, 124) on xpath=//*[@id='checkboxes']/input[2]
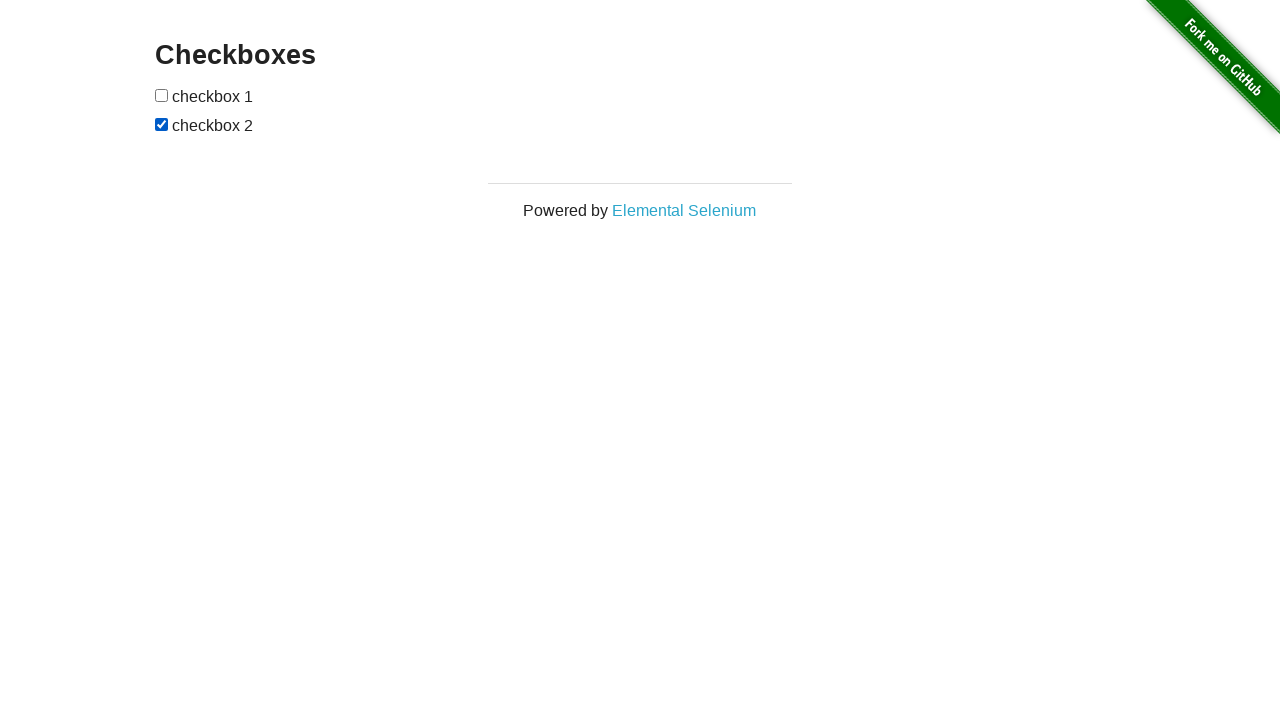

Clicked checkbox two (click 7 of 7) at (162, 124) on xpath=//*[@id='checkboxes']/input[2]
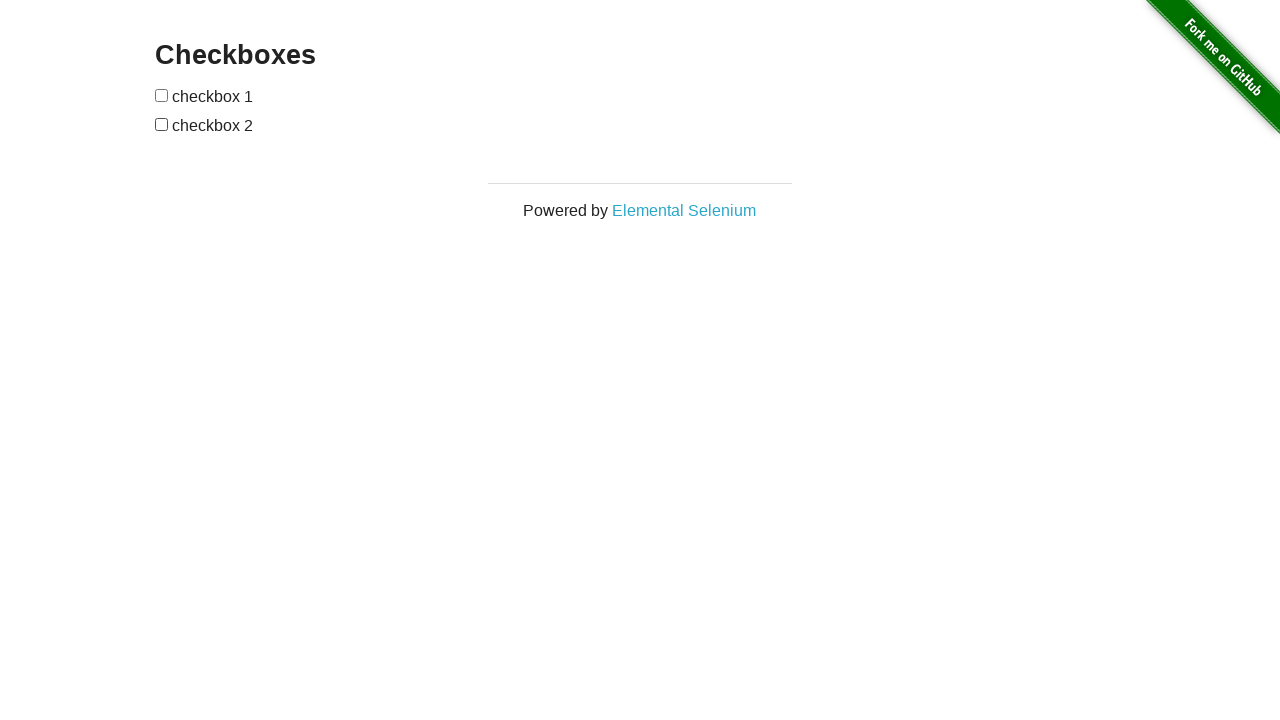

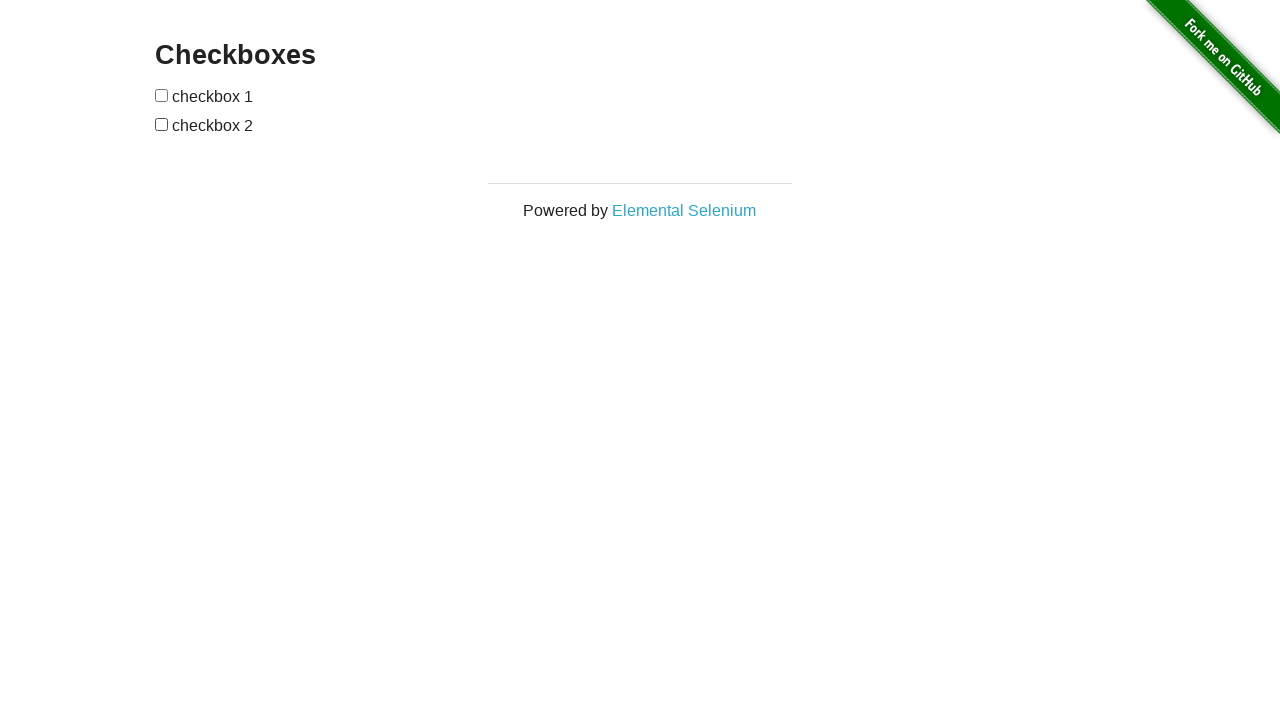